Tests that clicking Clear completed removes completed items from the list

Starting URL: https://demo.playwright.dev/todomvc

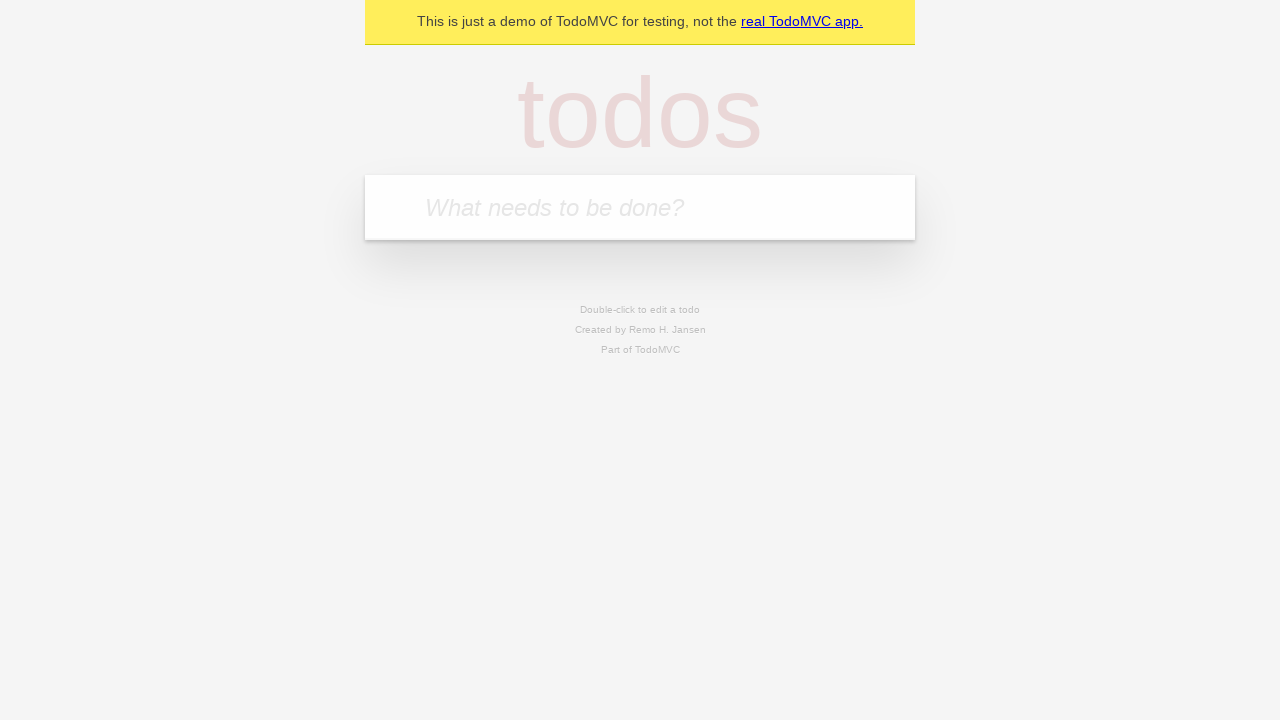

Filled todo input with 'buy some cheese' on internal:attr=[placeholder="What needs to be done?"i]
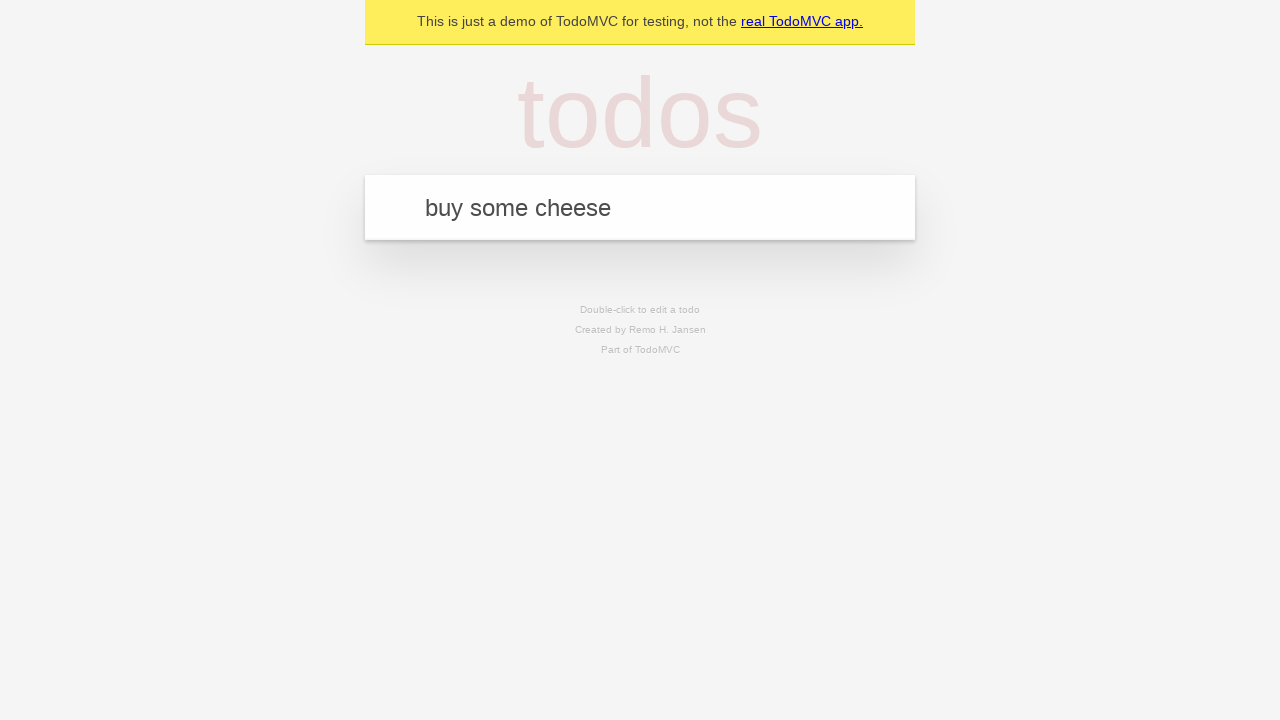

Pressed Enter to add first todo on internal:attr=[placeholder="What needs to be done?"i]
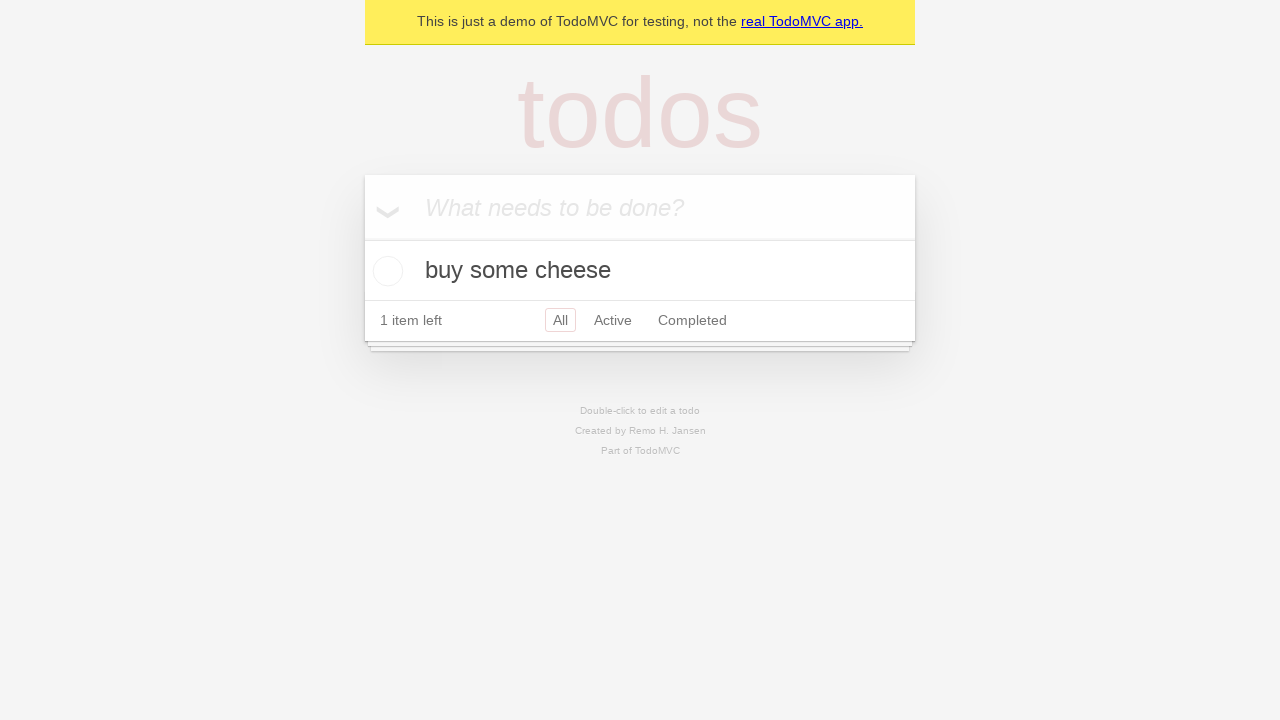

Filled todo input with 'feed the cat' on internal:attr=[placeholder="What needs to be done?"i]
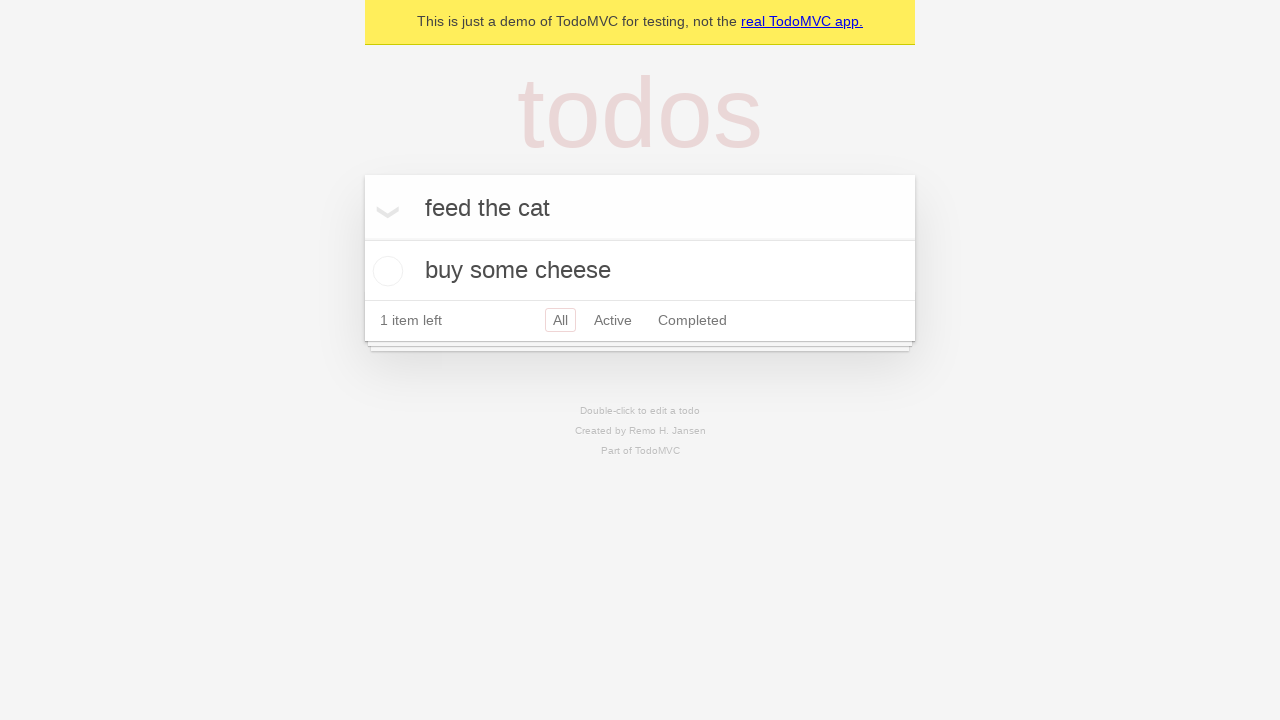

Pressed Enter to add second todo on internal:attr=[placeholder="What needs to be done?"i]
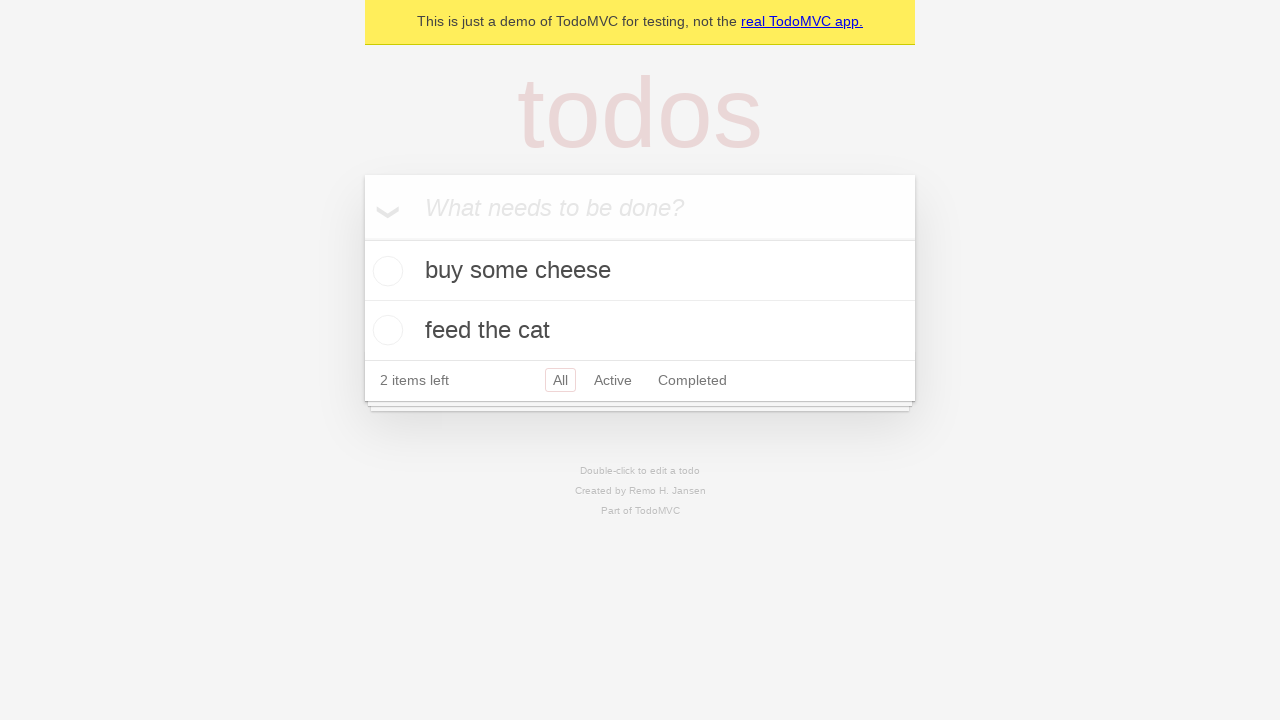

Filled todo input with 'book a doctors appointment' on internal:attr=[placeholder="What needs to be done?"i]
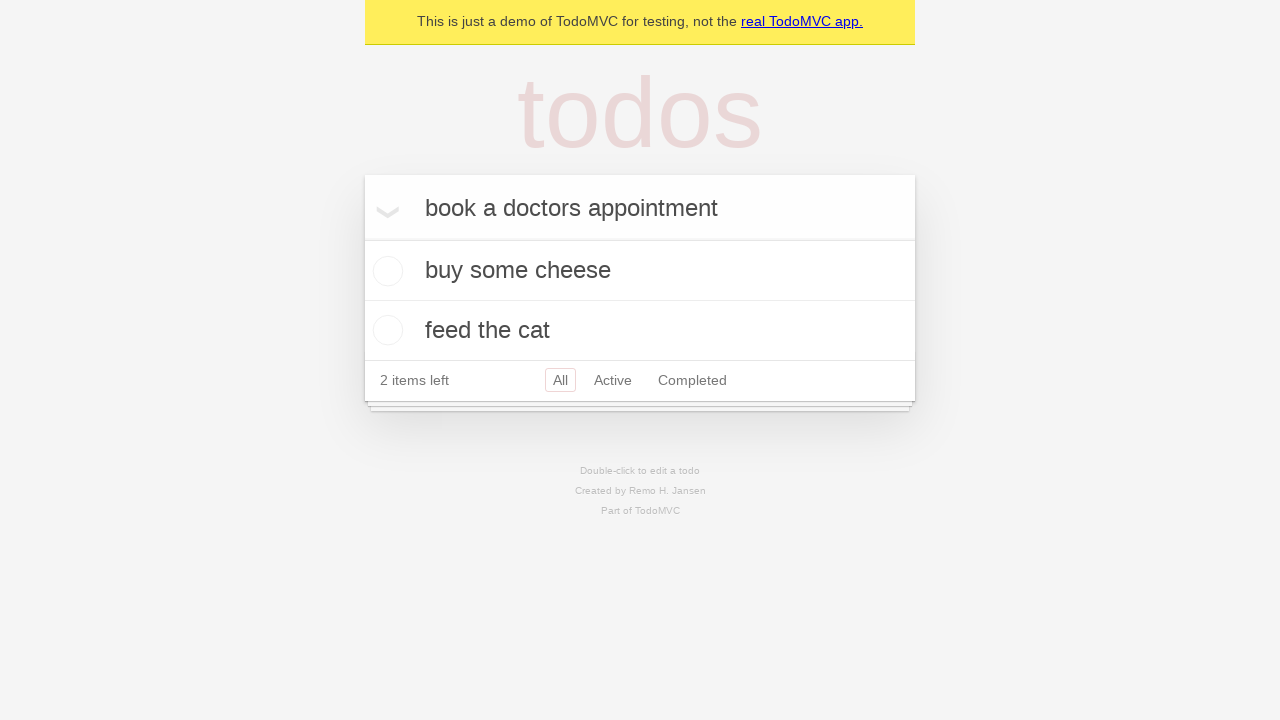

Pressed Enter to add third todo on internal:attr=[placeholder="What needs to be done?"i]
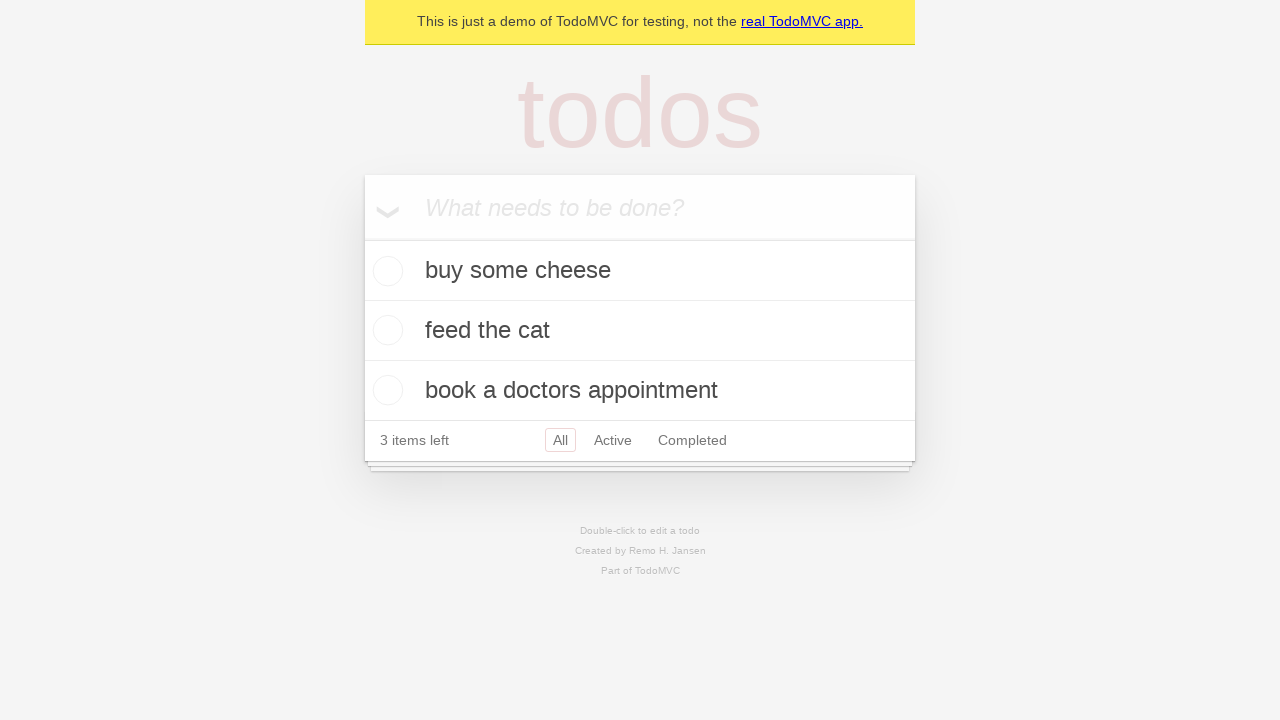

Waited for third todo to load
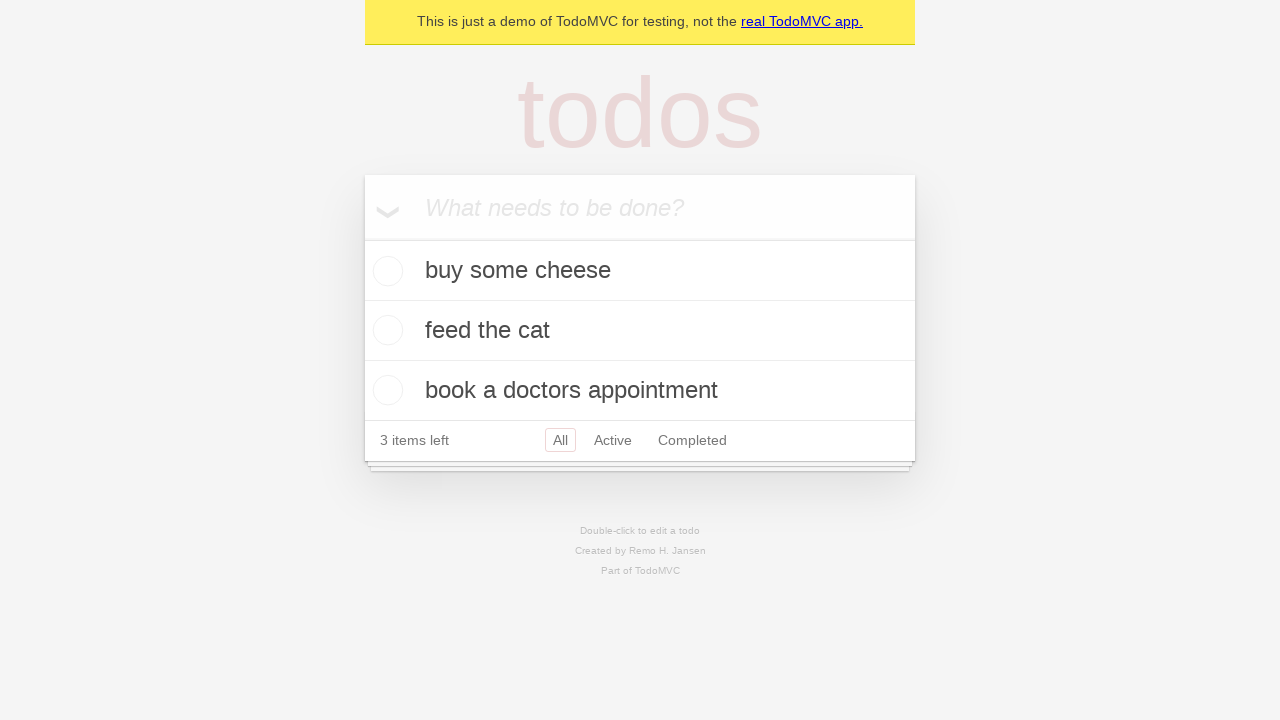

Located all todo items
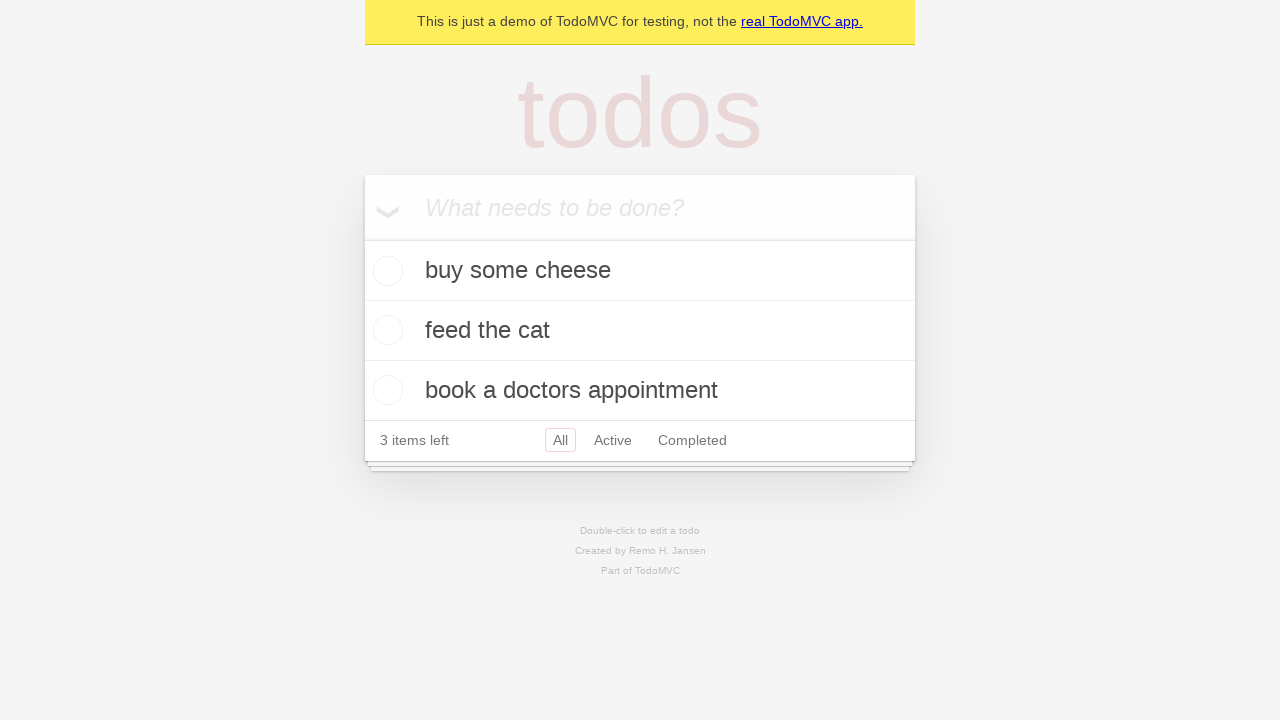

Checked the second todo item as completed at (385, 330) on internal:testid=[data-testid="todo-item"s] >> nth=1 >> internal:role=checkbox
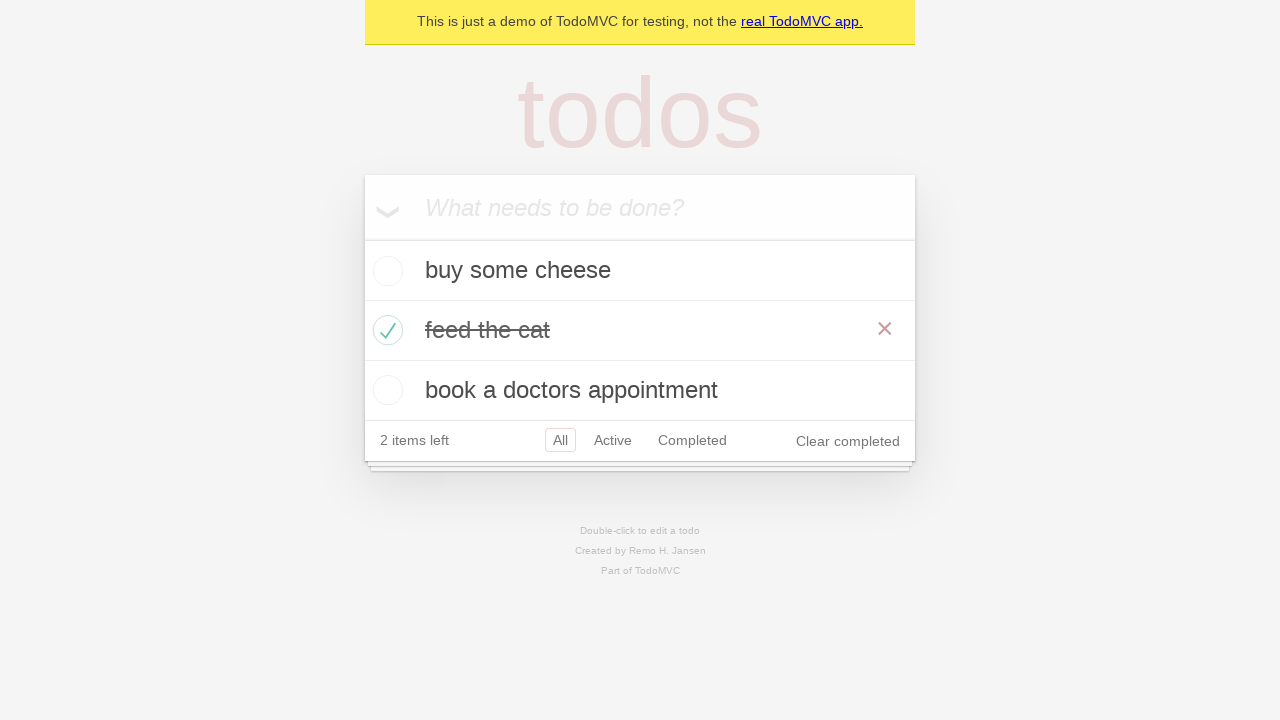

Clicked 'Clear completed' button to remove completed items at (848, 441) on internal:role=button[name="Clear completed"i]
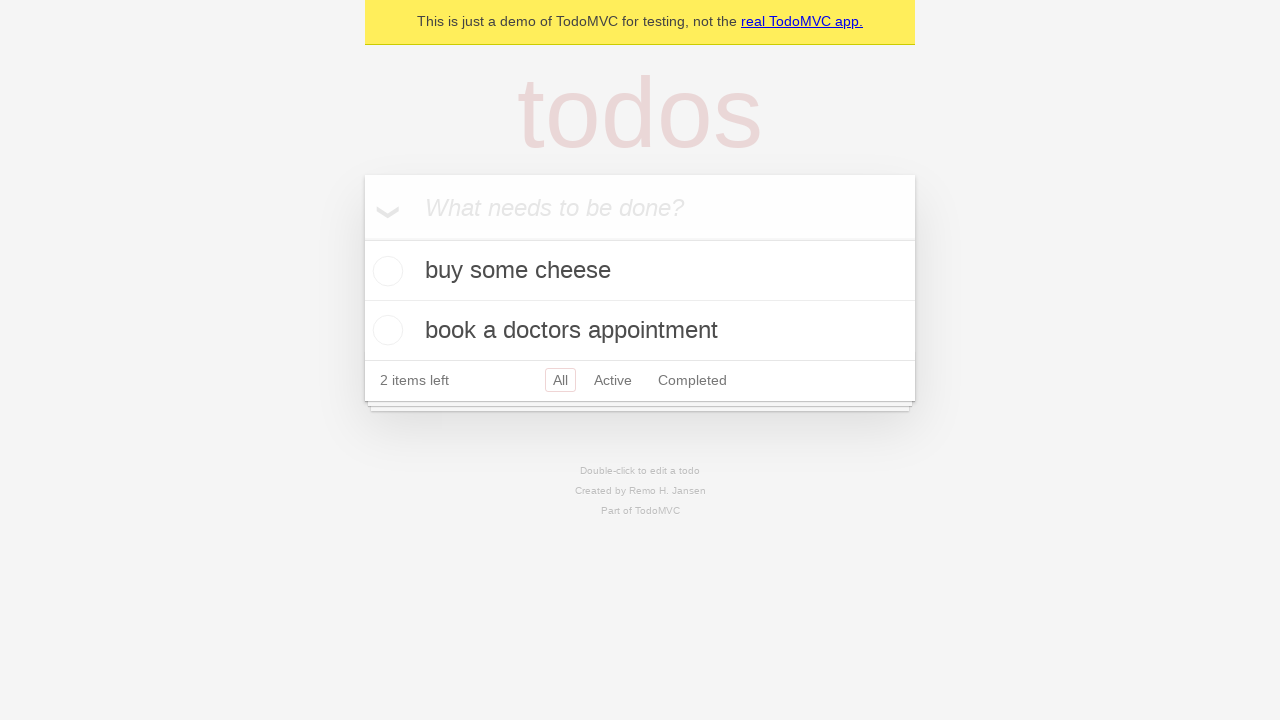

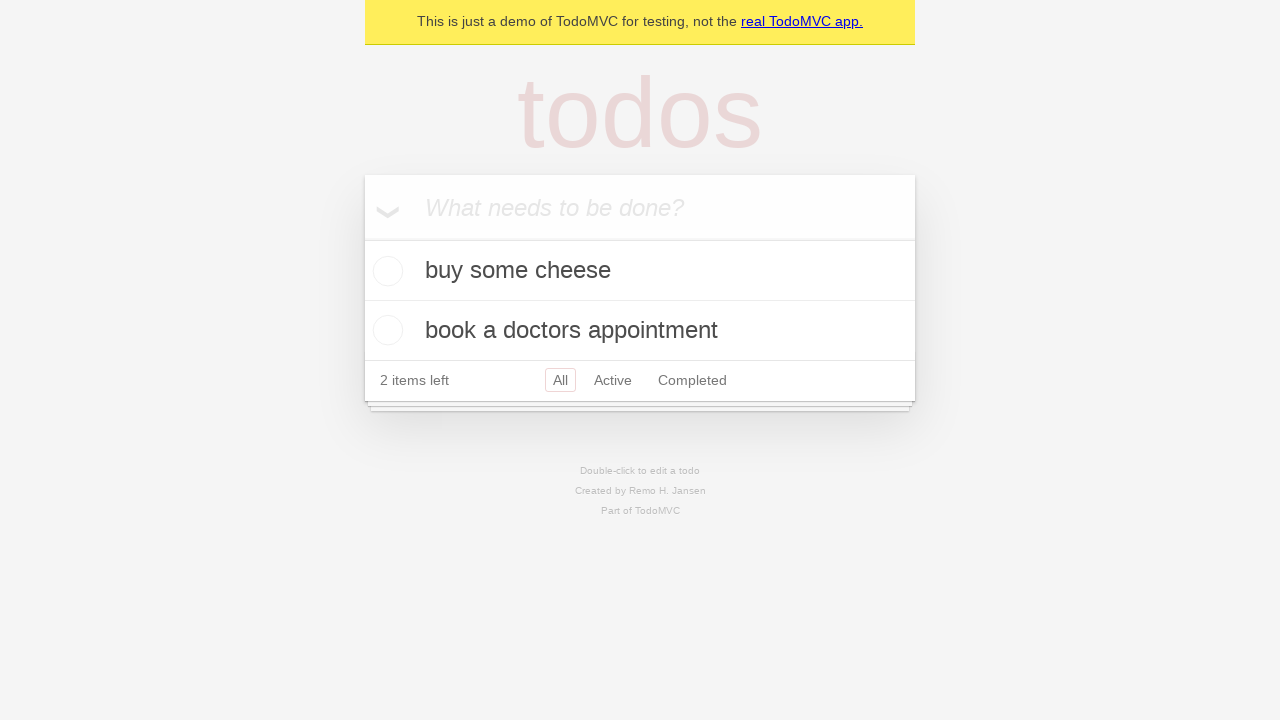